Tests page scrolling functionality by scrolling down to the bottom of the page and then clicking on the header logo

Starting URL: https://automationexercise.com/

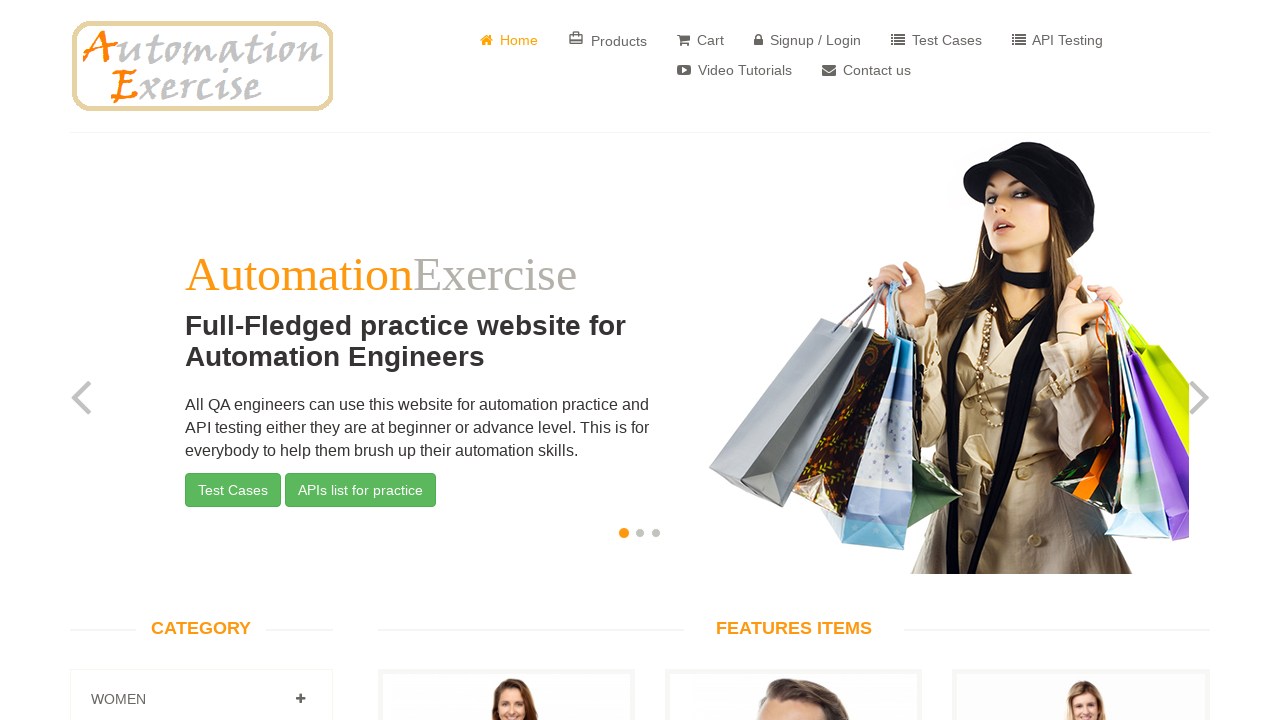

Scrolled down to bottom of page
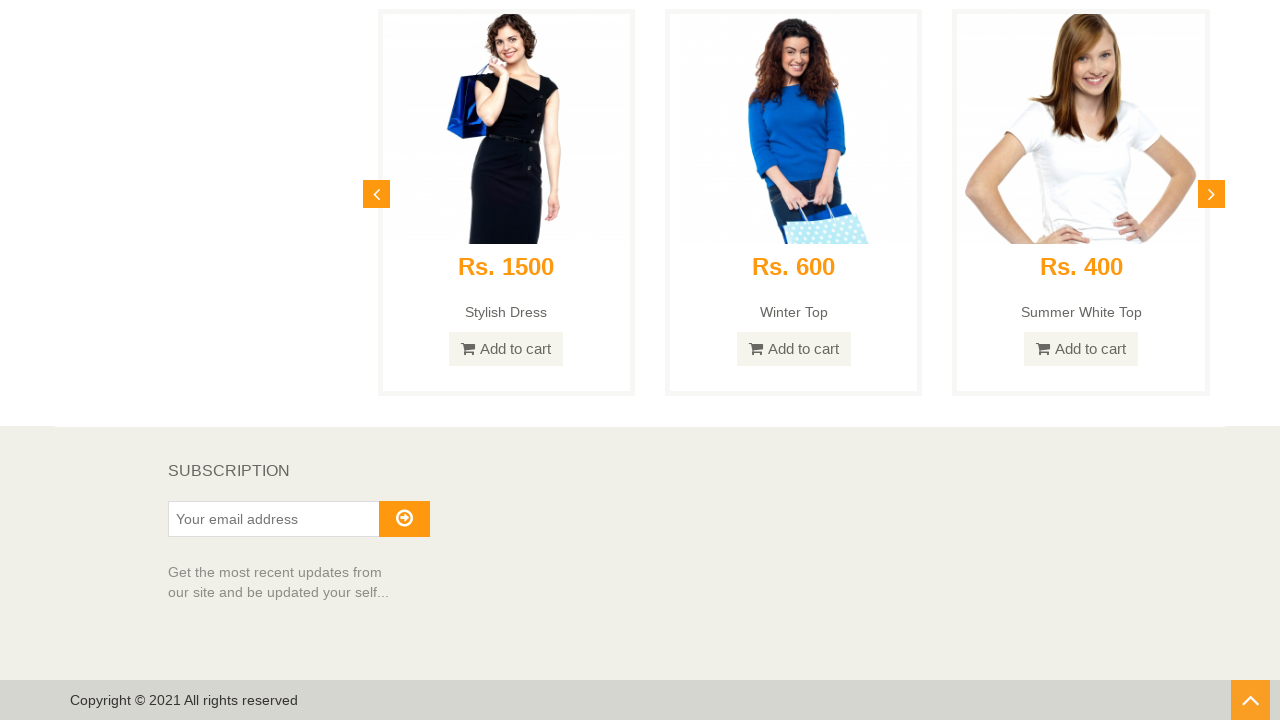

Clicked on header logo at (202, 66) on xpath=/html/body/header/div/div/div/div[1]/div/a/img
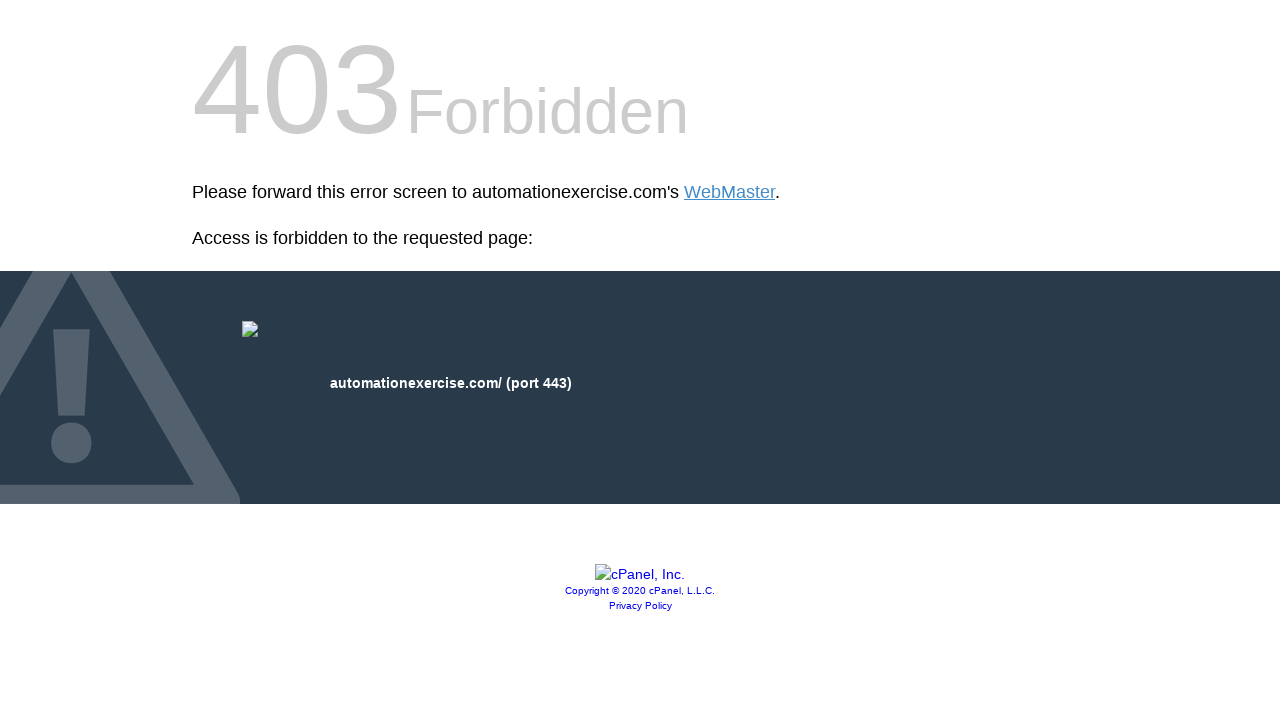

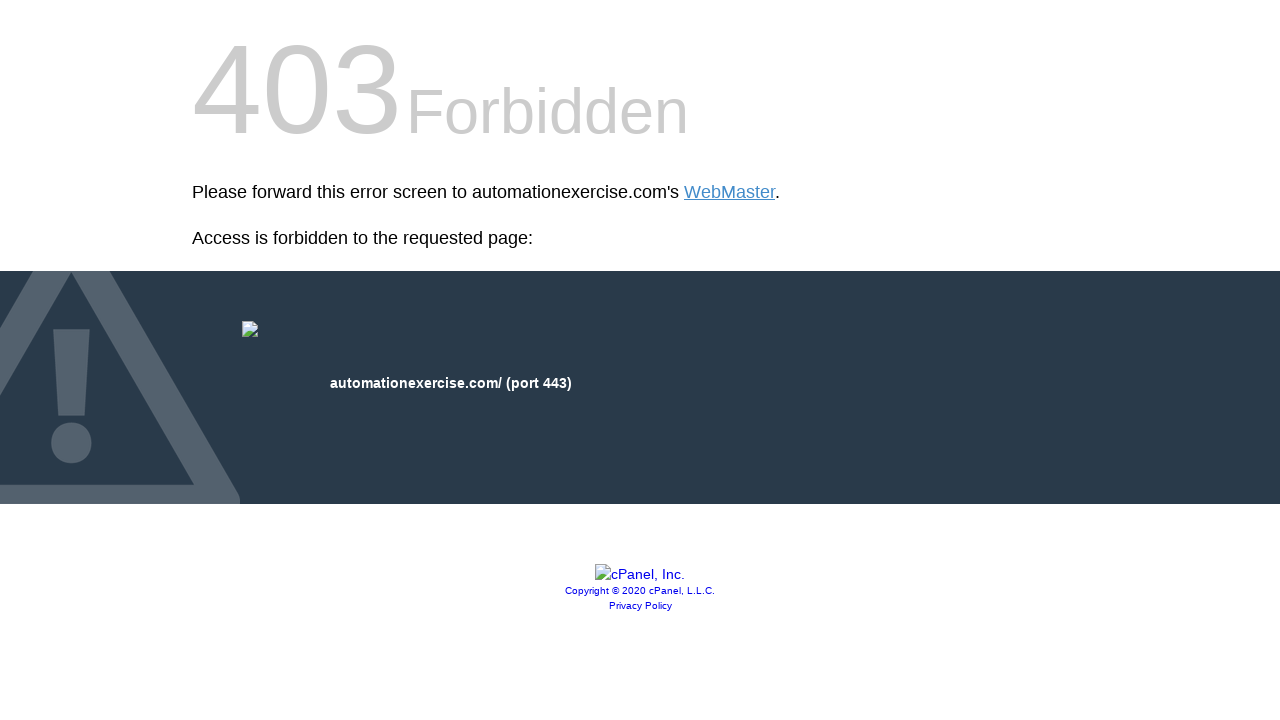